Tests tooltip functionality by hovering over an element

Starting URL: https://demoqa.com/tool-tips

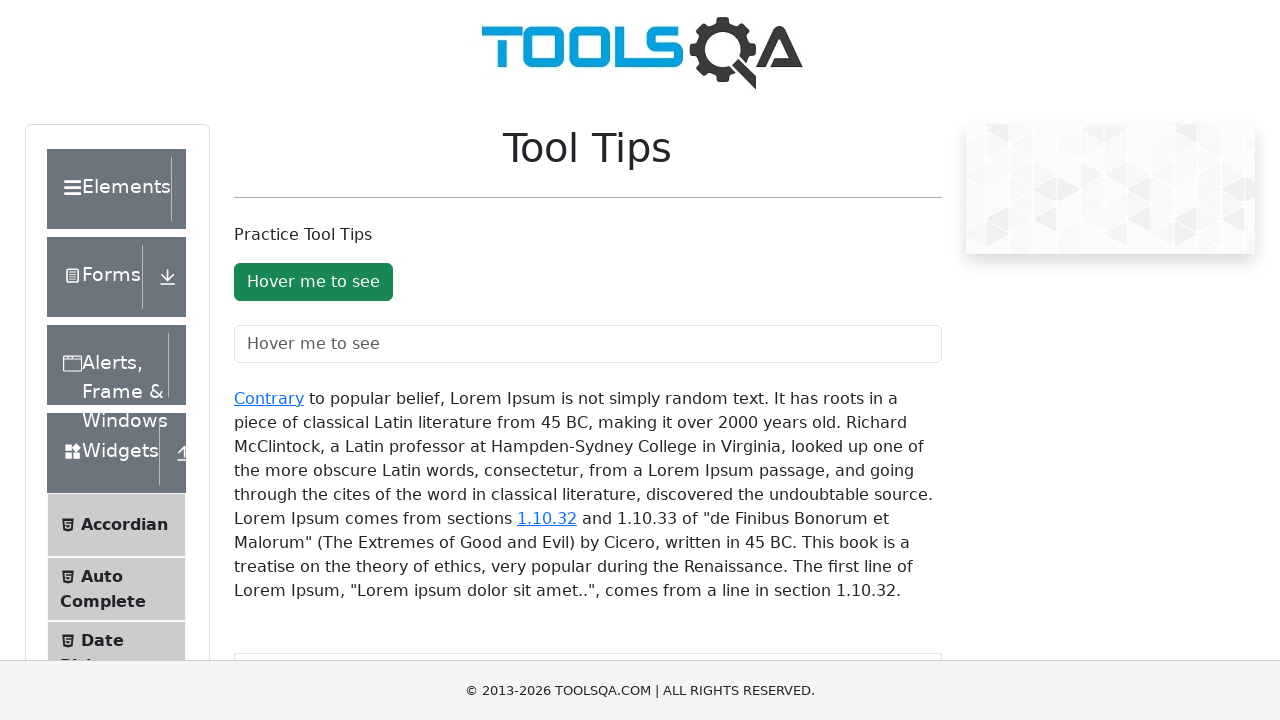

Hovered over tooltip button to display tooltip at (313, 282) on #toolTipButton
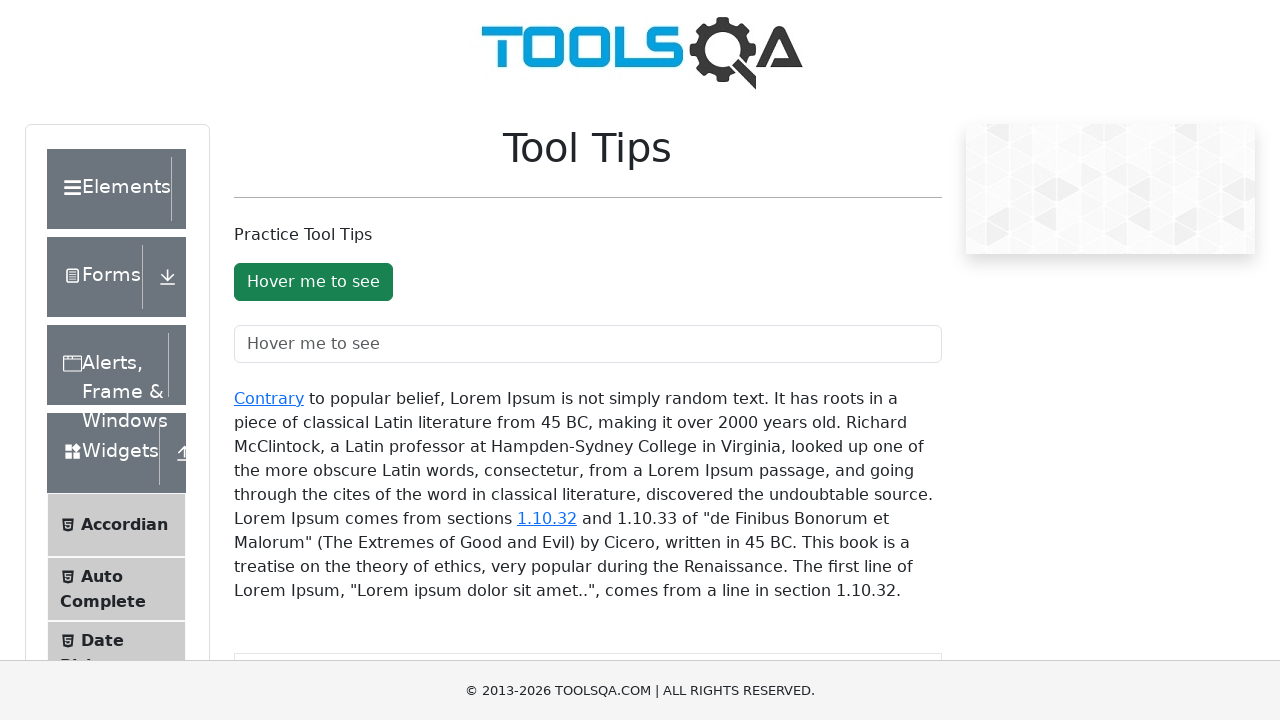

Retrieved button text content
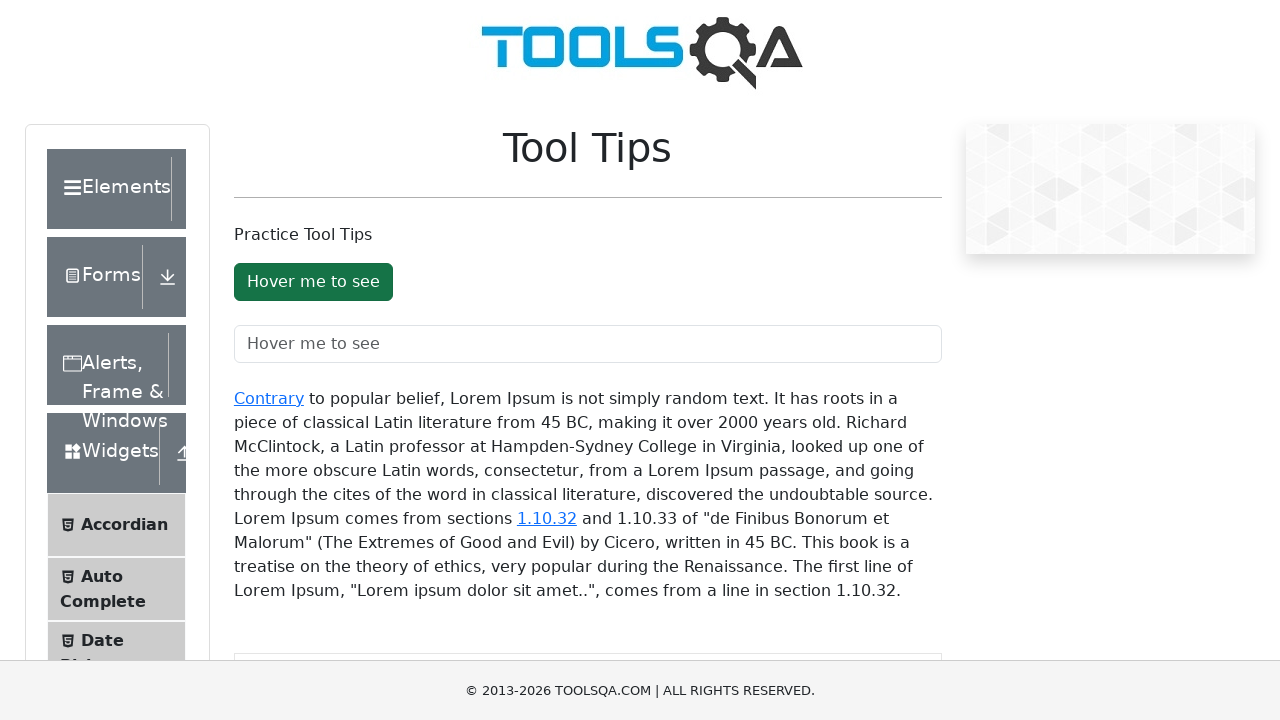

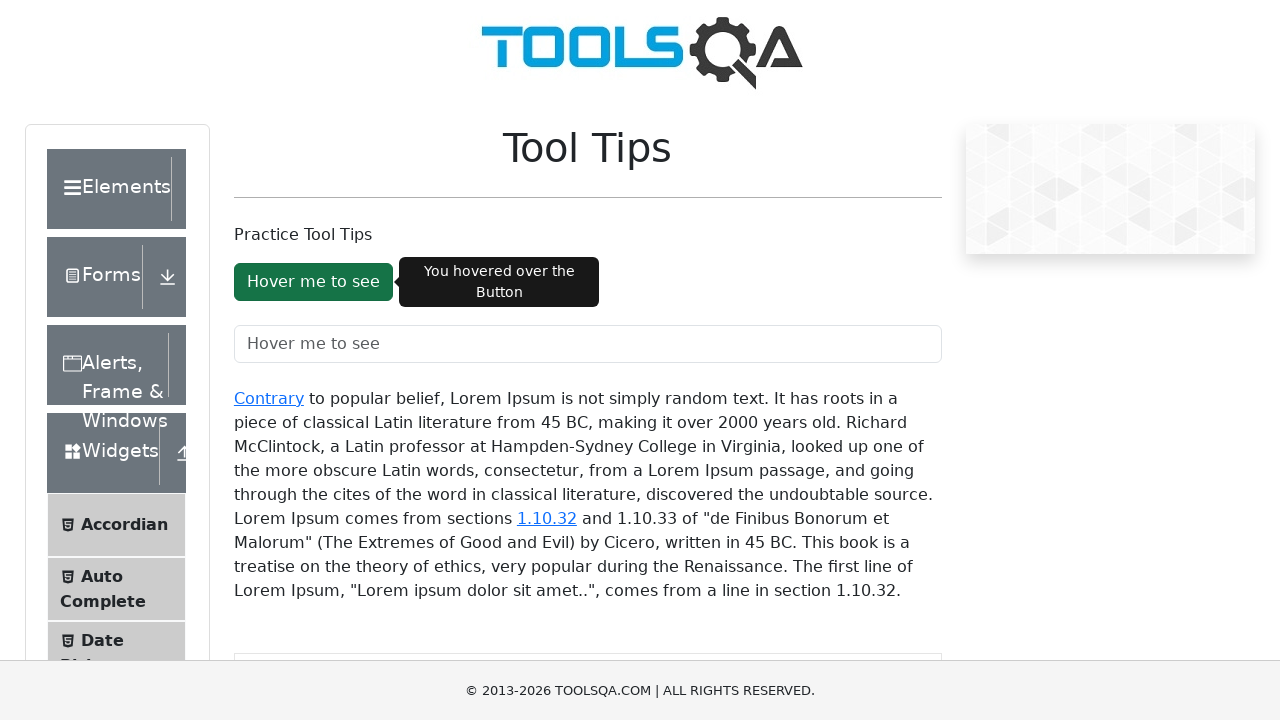